Tests that the Clear completed button displays the correct text when an item is completed

Starting URL: https://demo.playwright.dev/todomvc

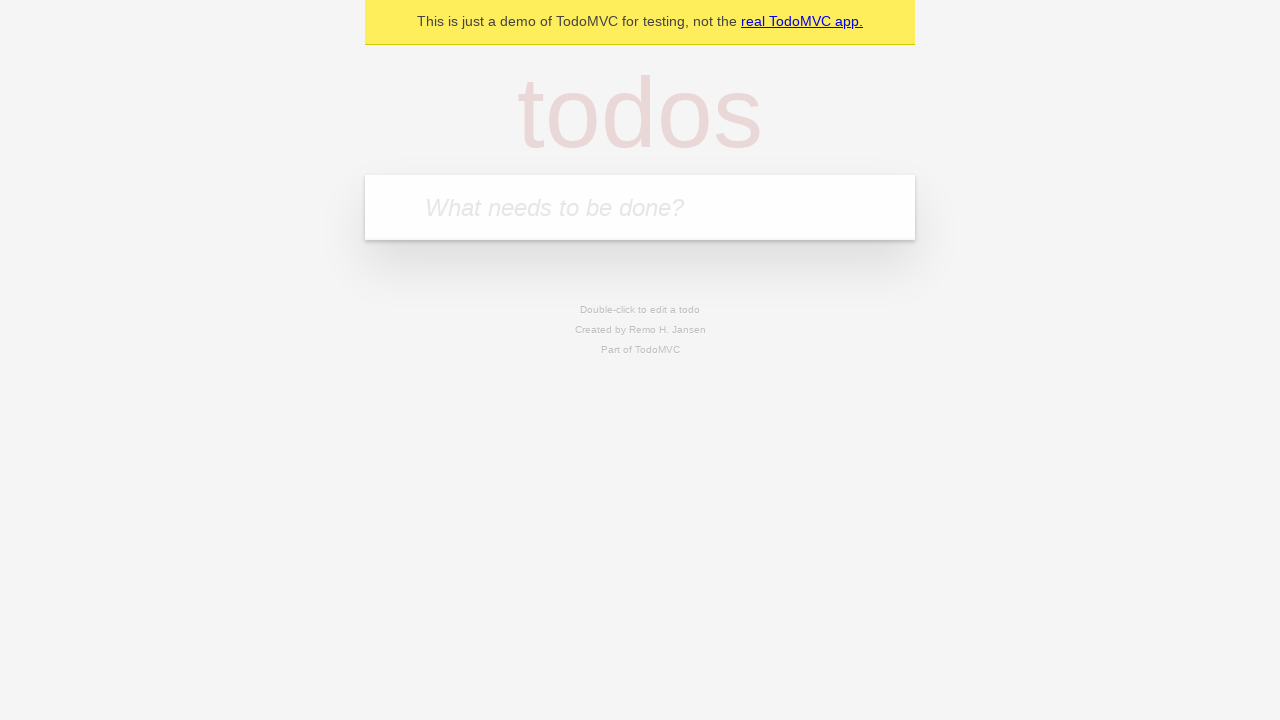

Filled todo input with 'buy some cheese' on internal:attr=[placeholder="What needs to be done?"i]
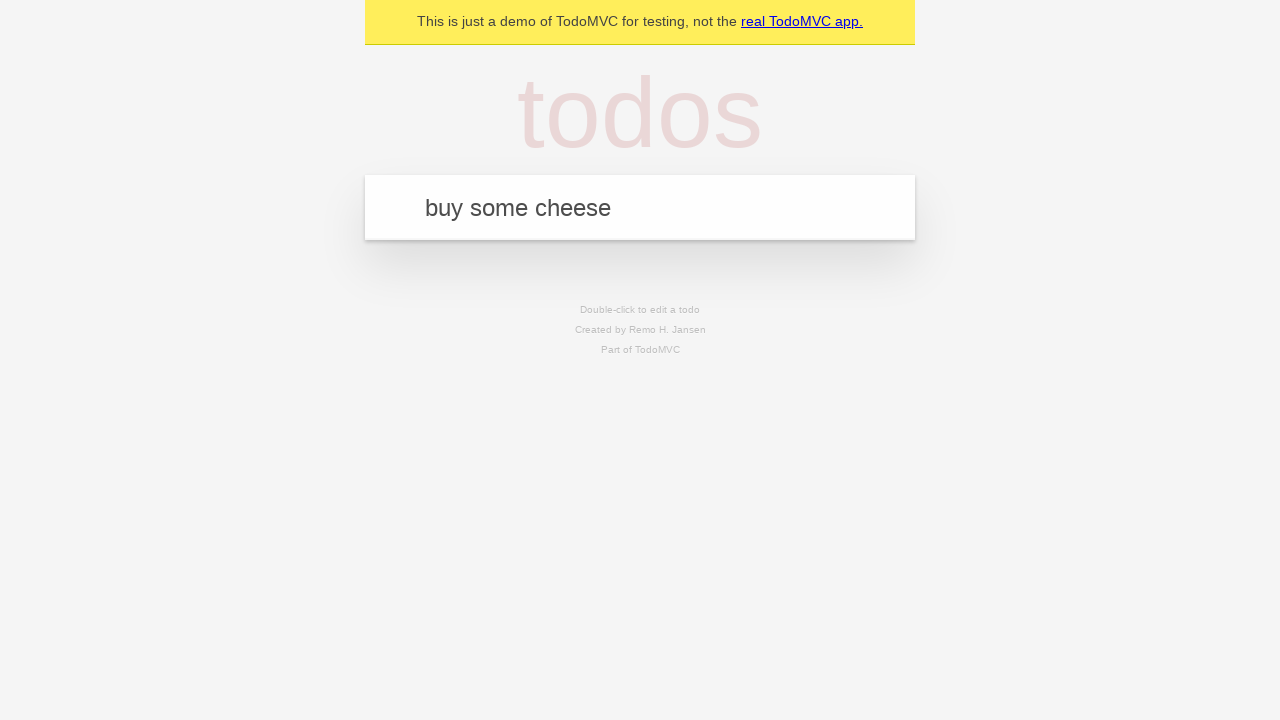

Pressed Enter to create first todo on internal:attr=[placeholder="What needs to be done?"i]
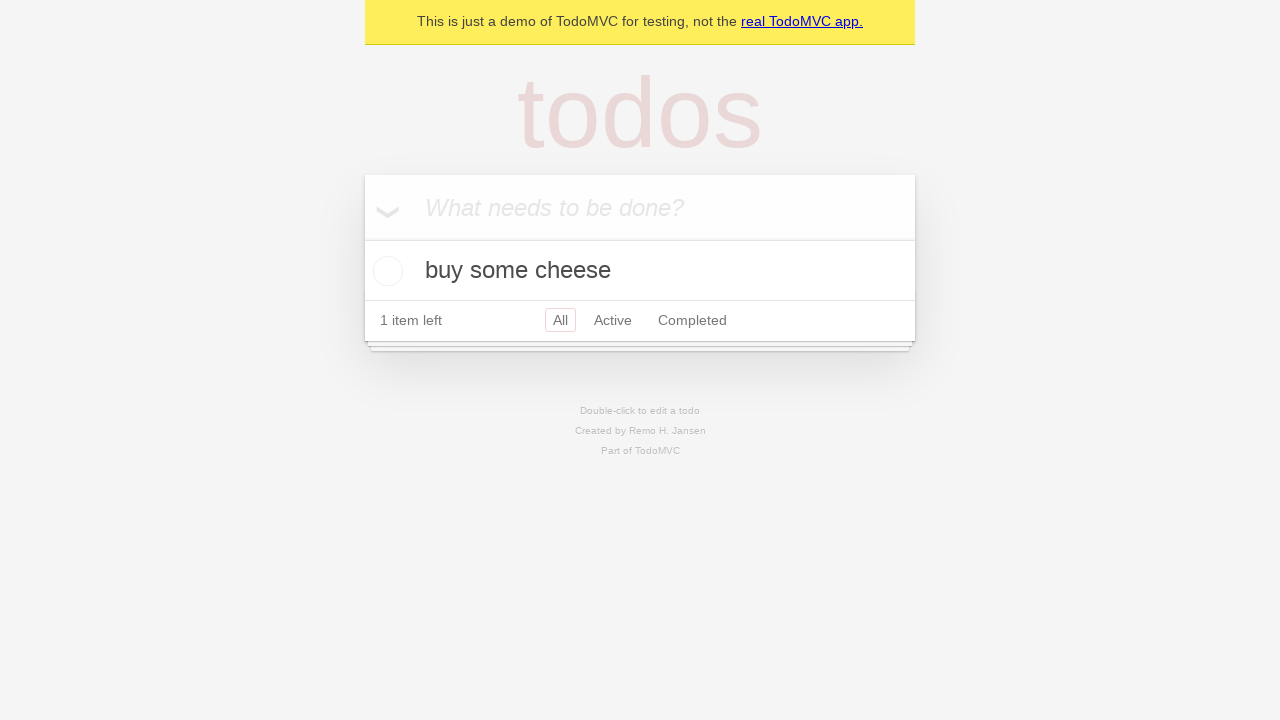

Filled todo input with 'feed the cat' on internal:attr=[placeholder="What needs to be done?"i]
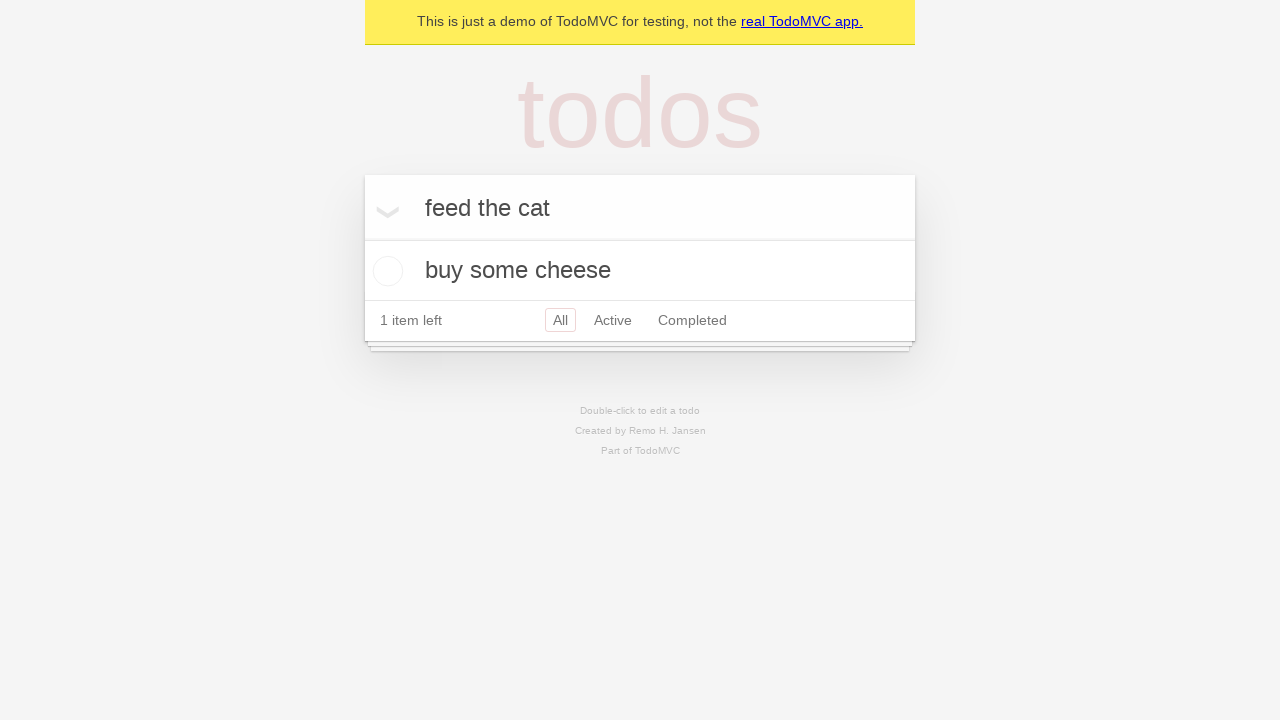

Pressed Enter to create second todo on internal:attr=[placeholder="What needs to be done?"i]
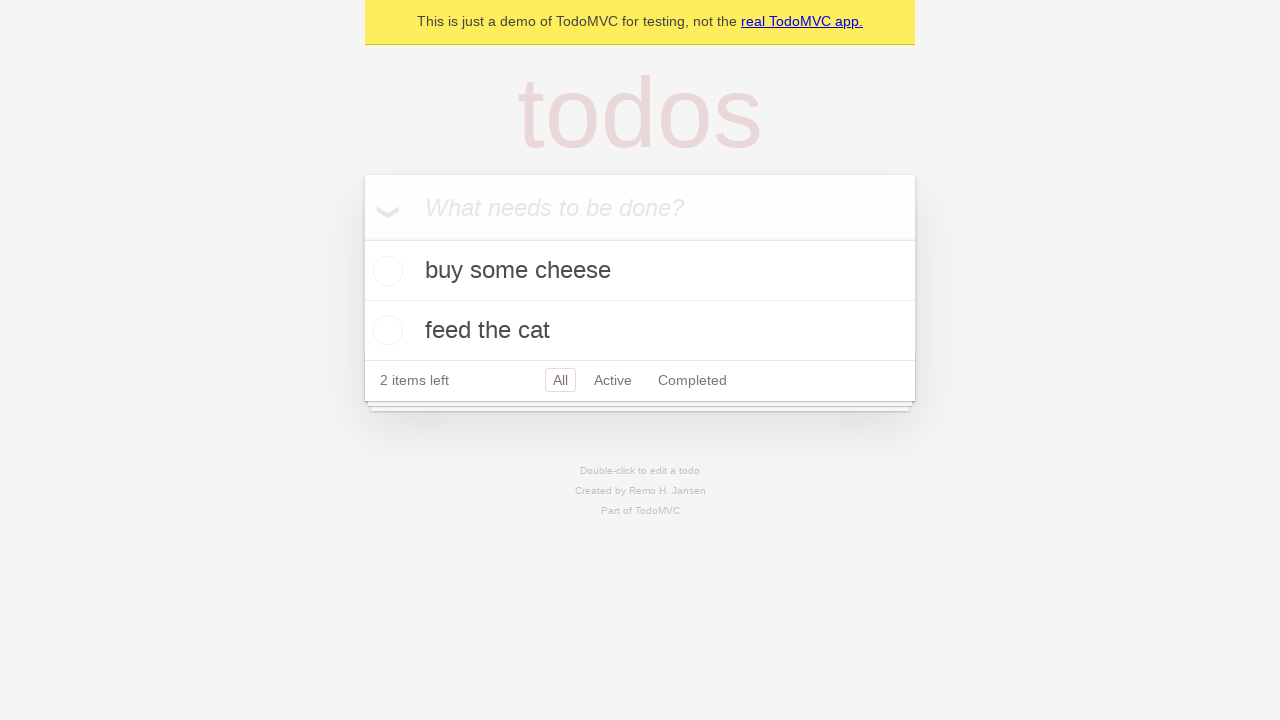

Filled todo input with 'book a doctors appointment' on internal:attr=[placeholder="What needs to be done?"i]
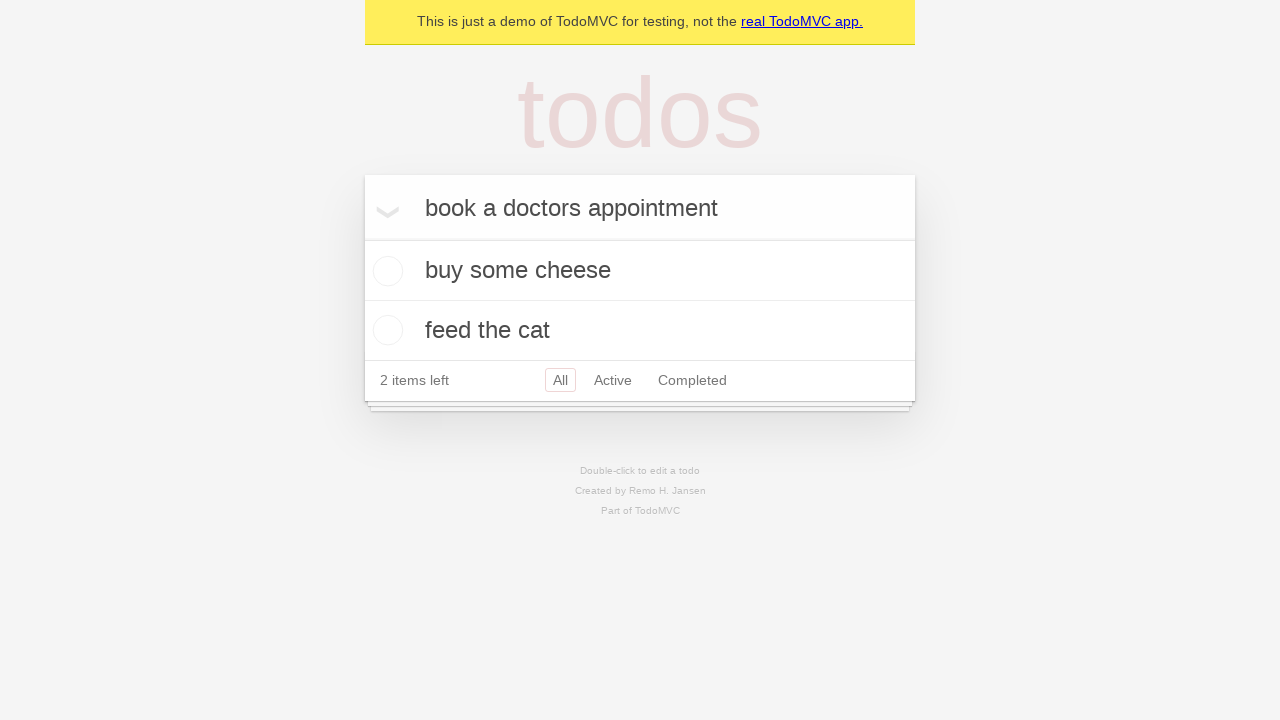

Pressed Enter to create third todo on internal:attr=[placeholder="What needs to be done?"i]
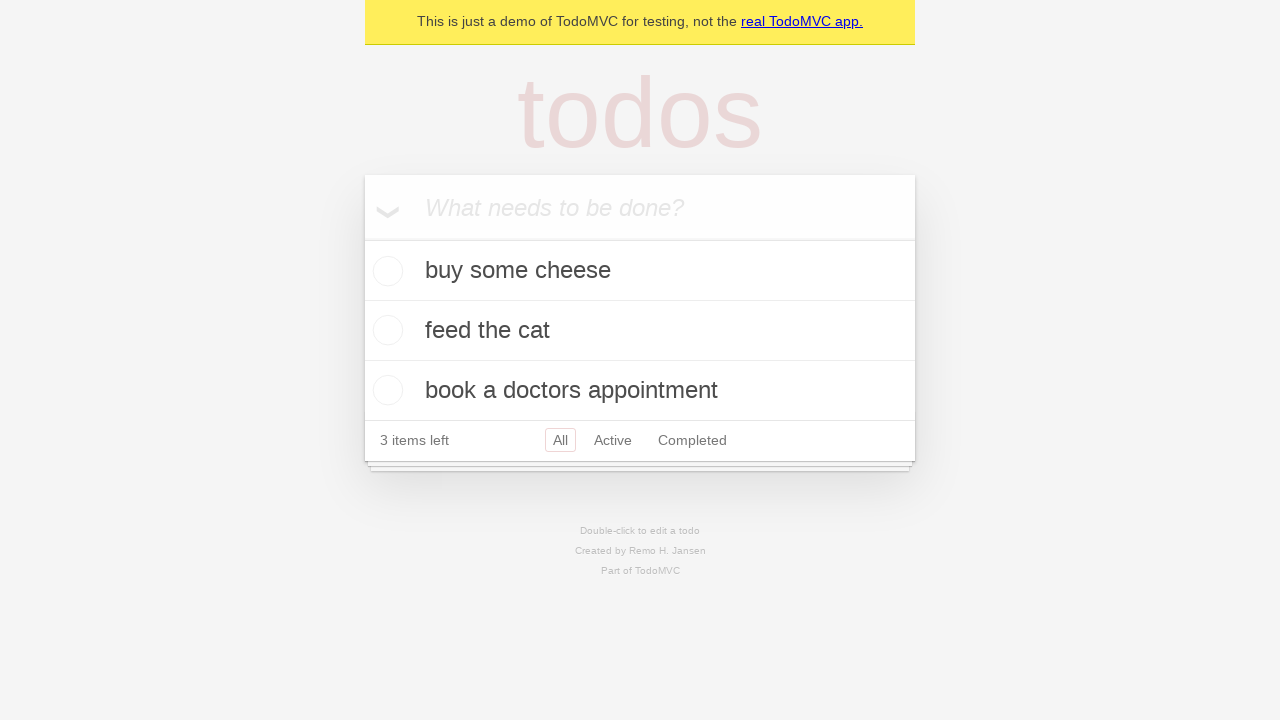

Checked the first todo item as completed at (385, 271) on .todo-list li .toggle >> nth=0
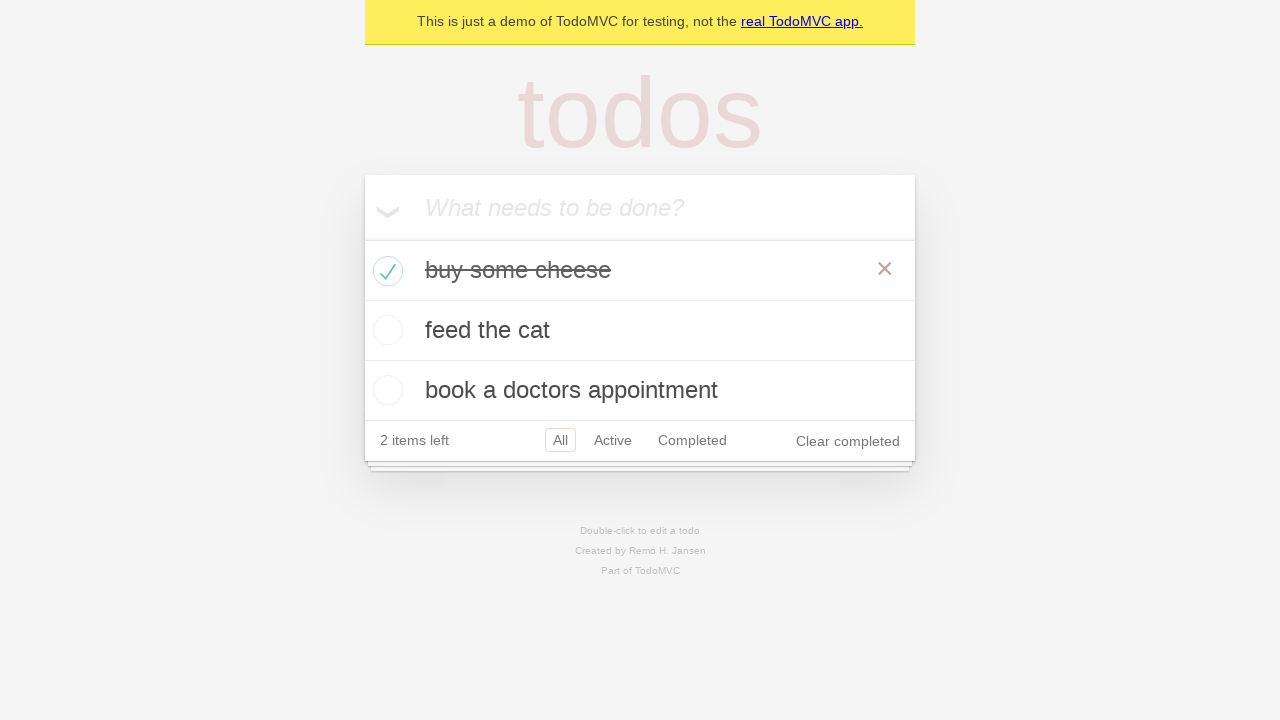

Clear completed button appeared on the page
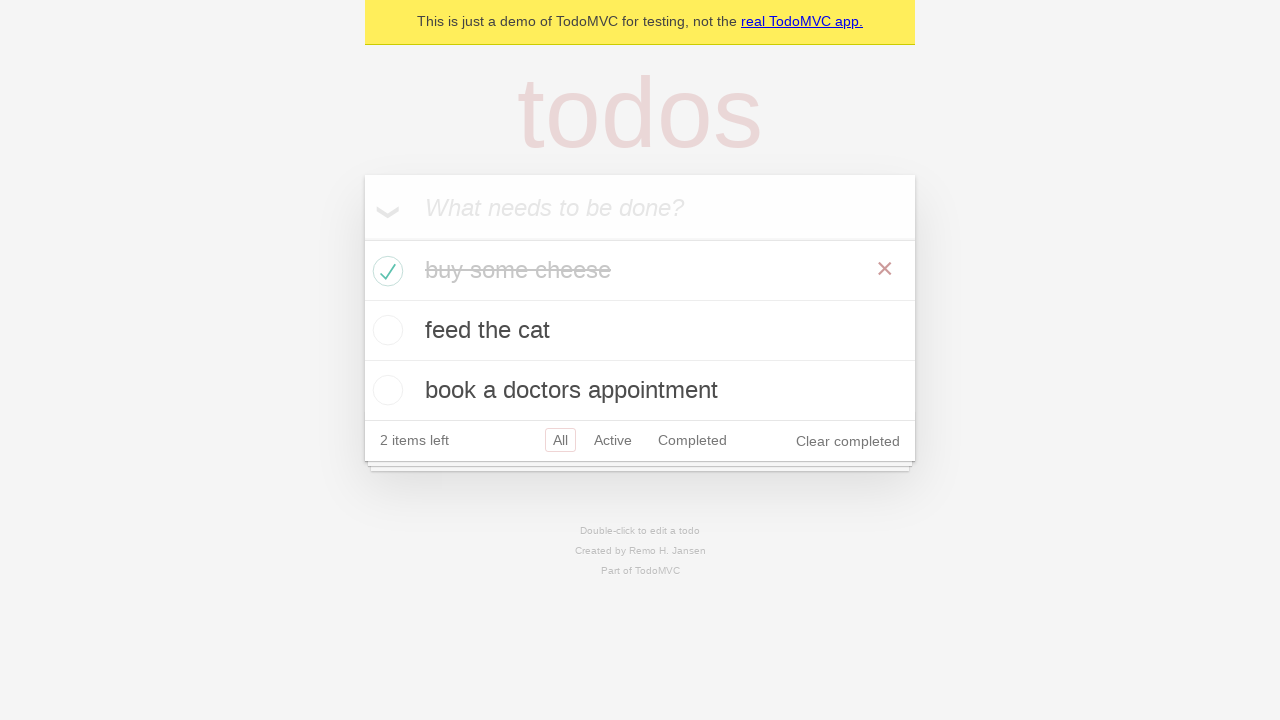

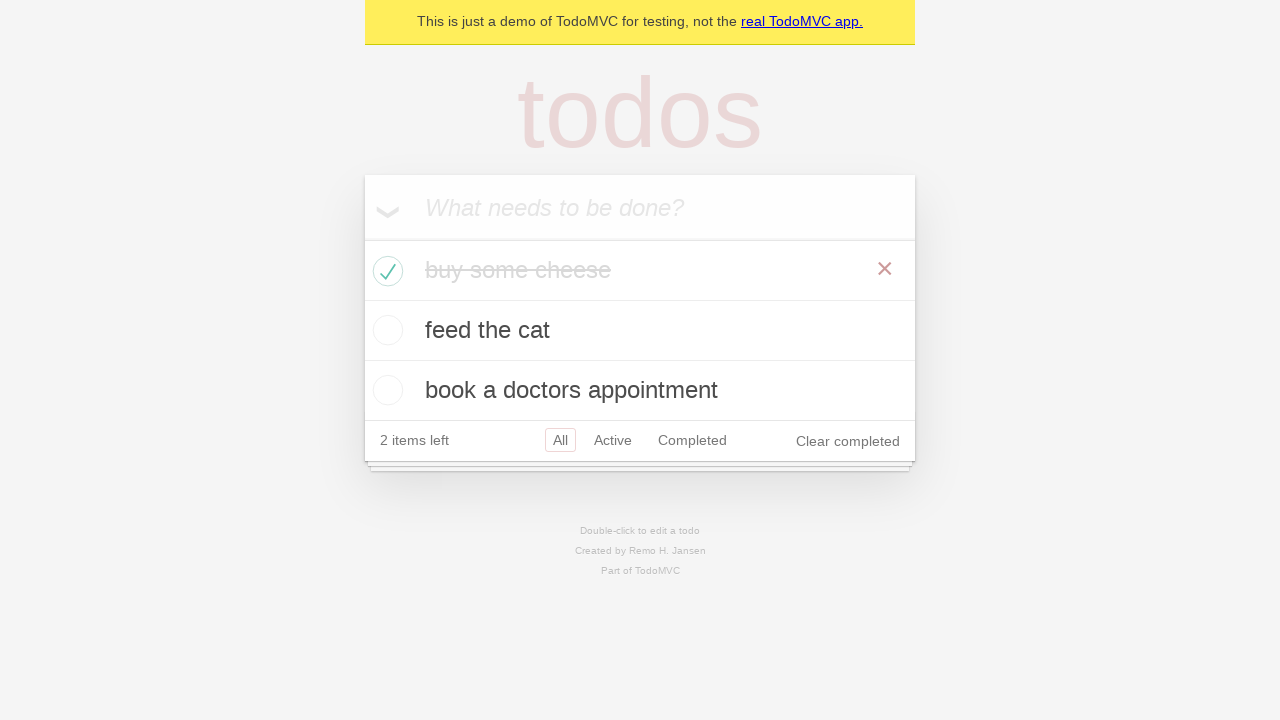